Tests drag and drop functionality by dragging an element and dropping it onto a target area within an iframe

Starting URL: http://jqueryui.com/droppable/

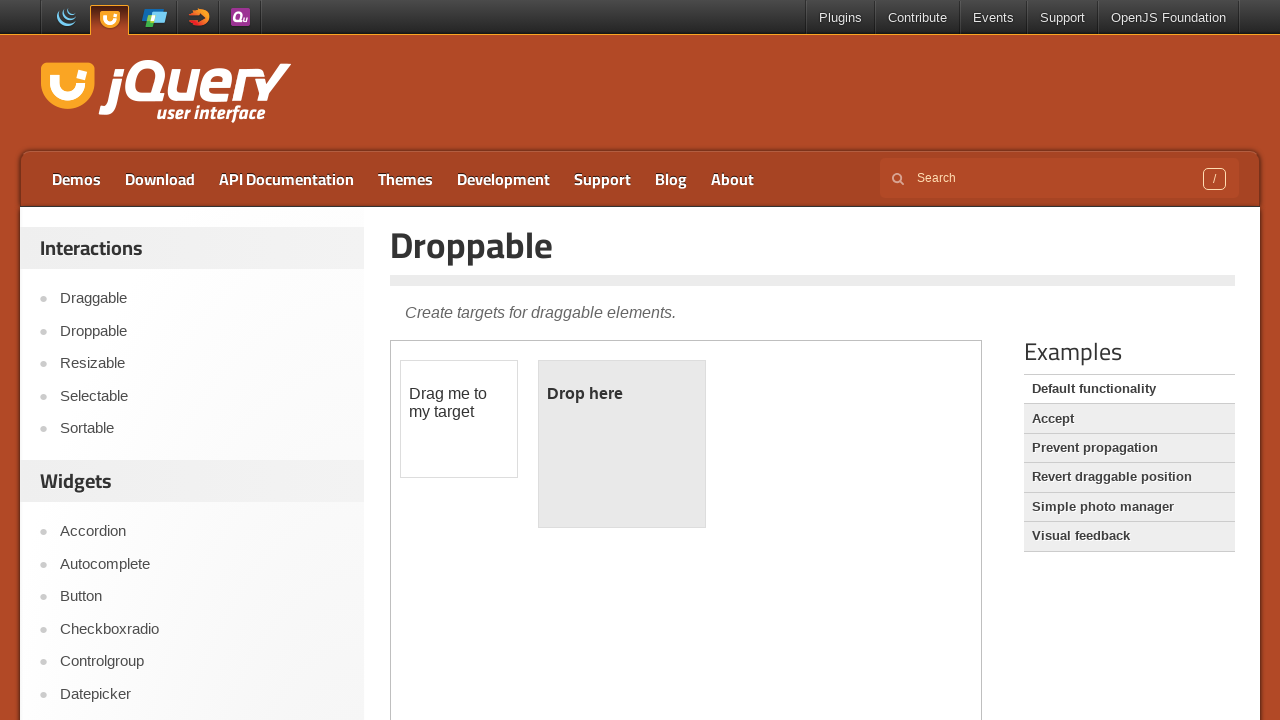

Located the iframe containing drag and drop demo
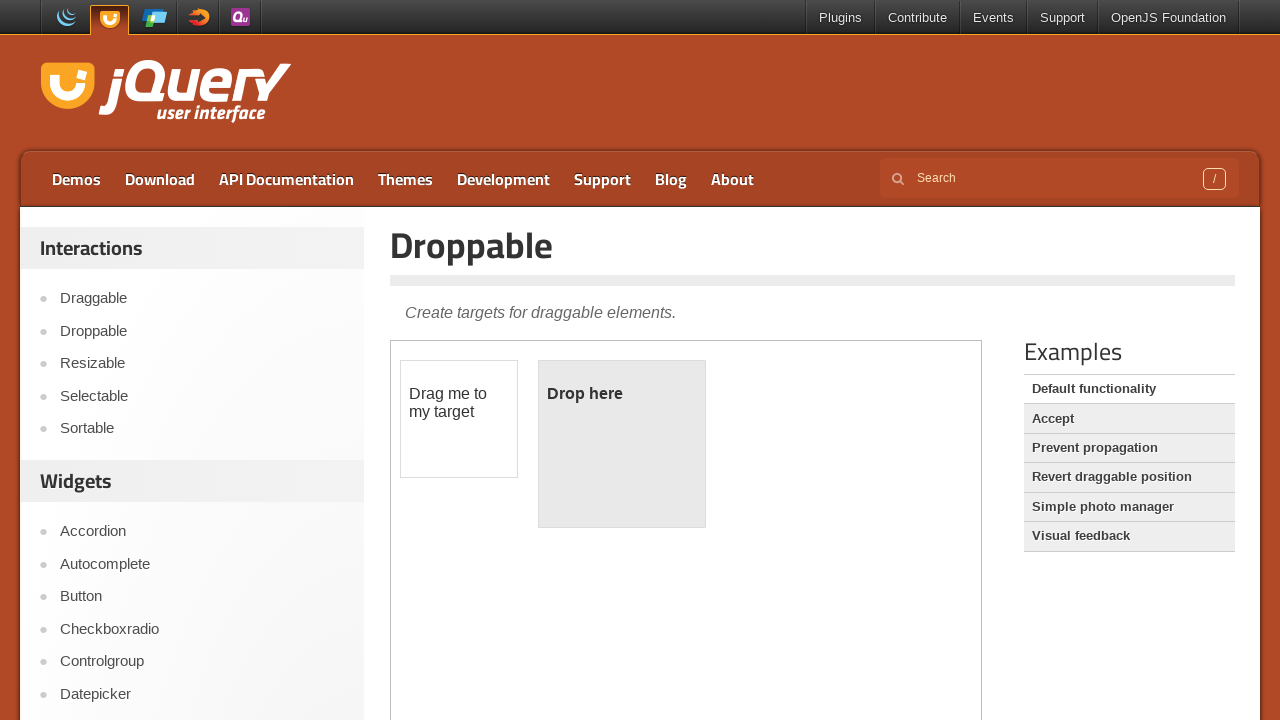

Dragged draggable element onto droppable target at (622, 444)
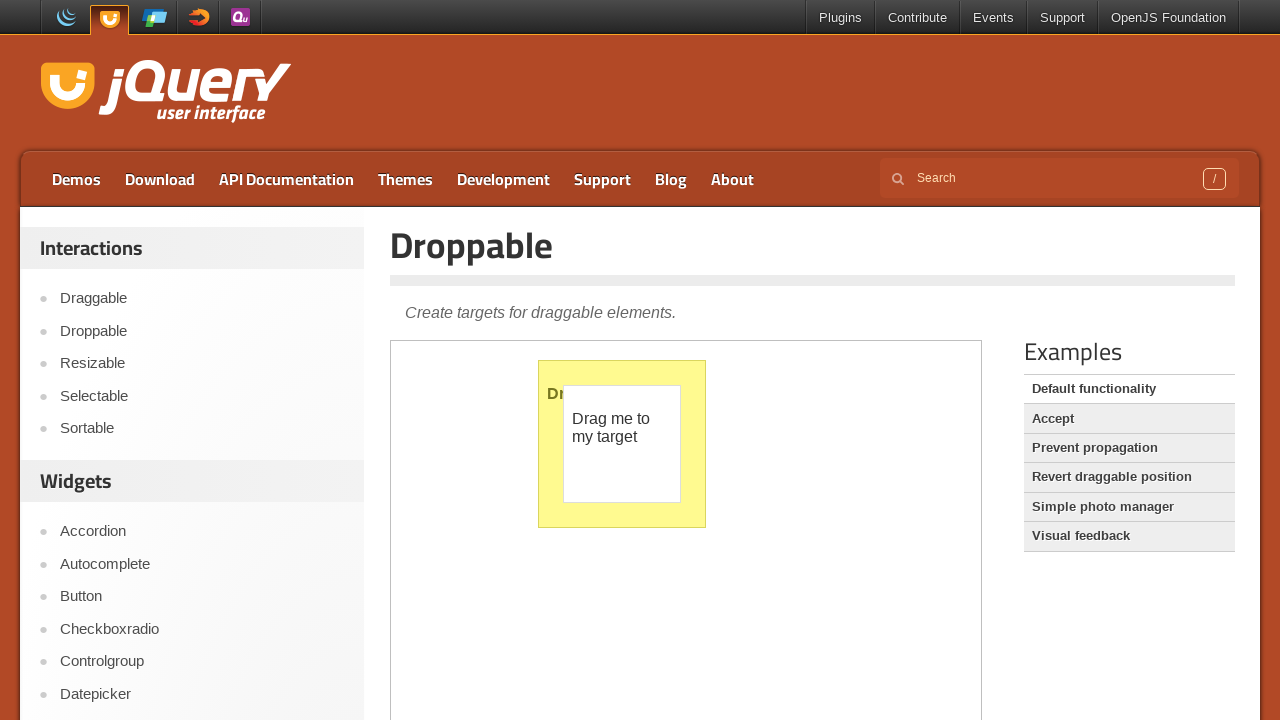

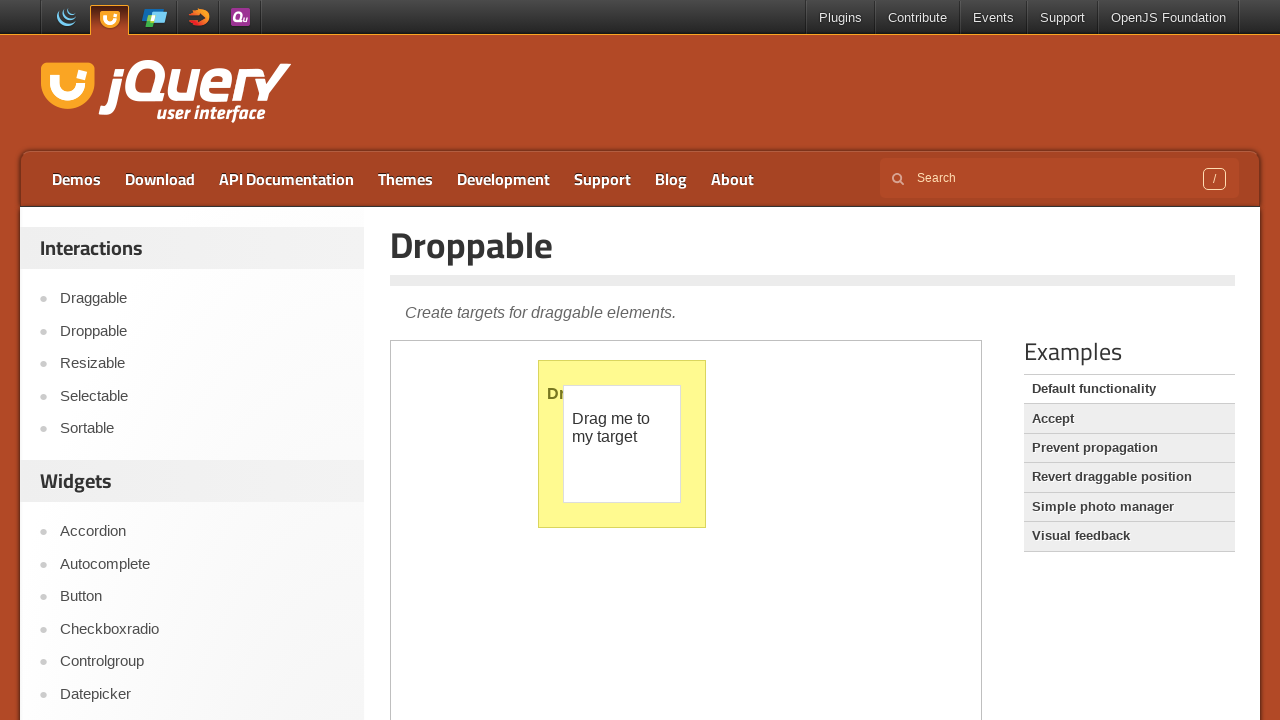